Tests radio button functionality by clicking different options

Starting URL: https://demoqa.com/

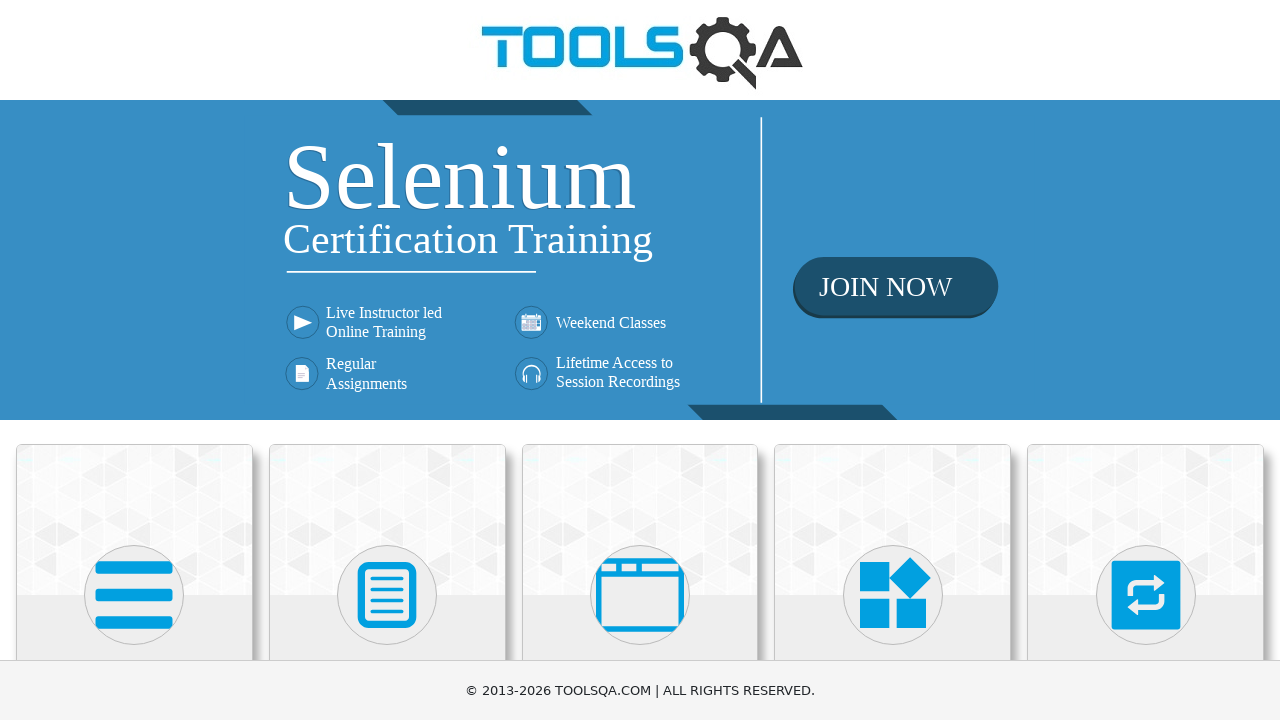

Clicked heading to navigate to Radio Button section at (134, 360) on h5
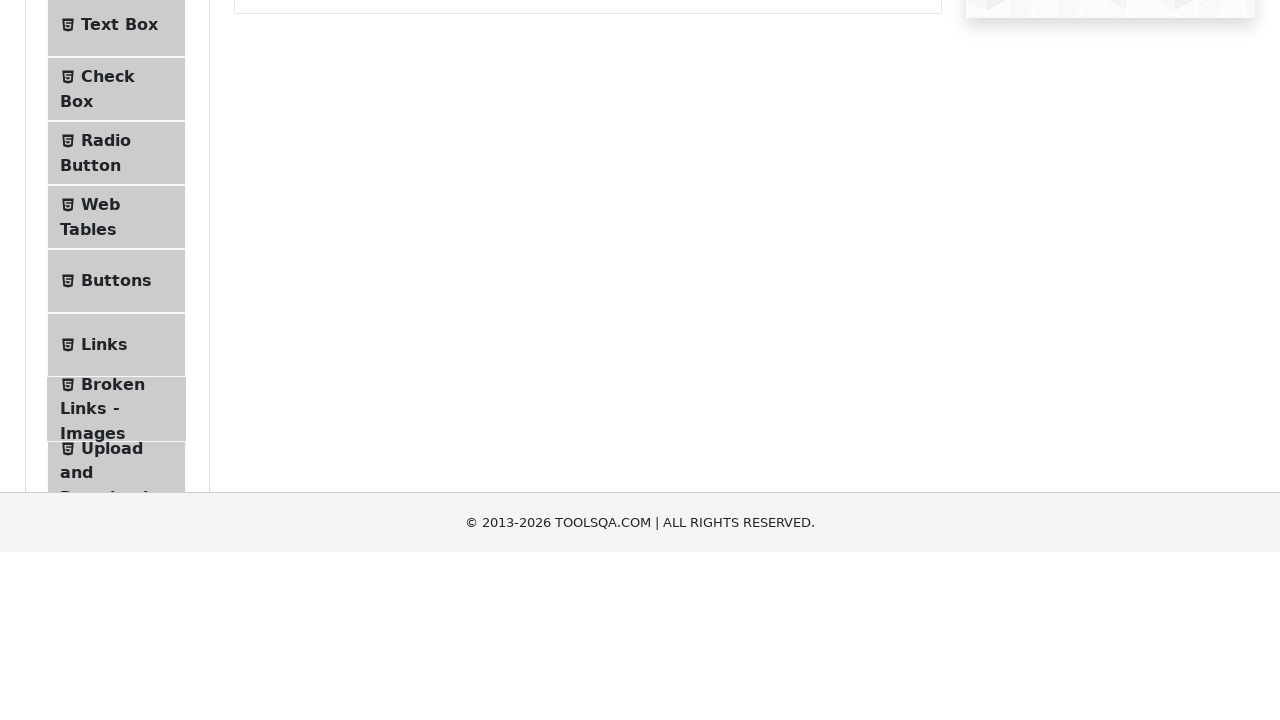

Clicked Radio Button menu item at (116, 389) on #item-2
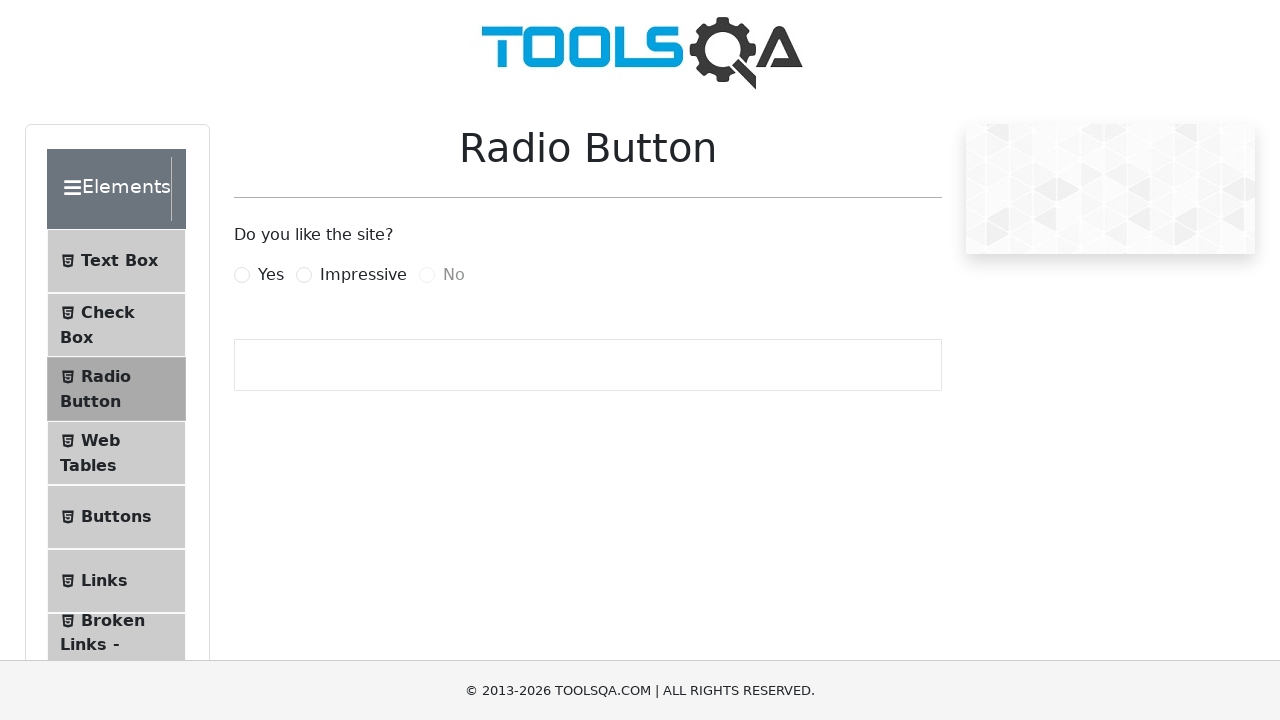

Clicked Yes radio button option at (271, 275) on label:text("Yes")
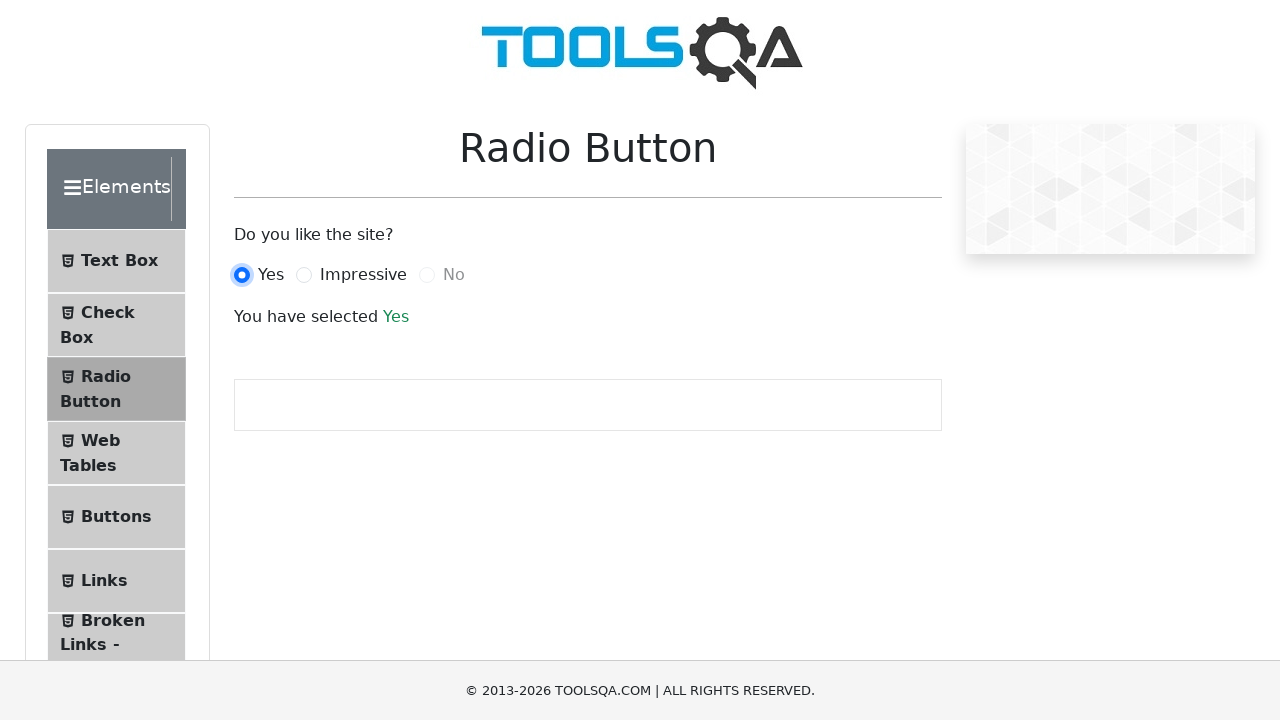

Success message appeared after selecting Yes
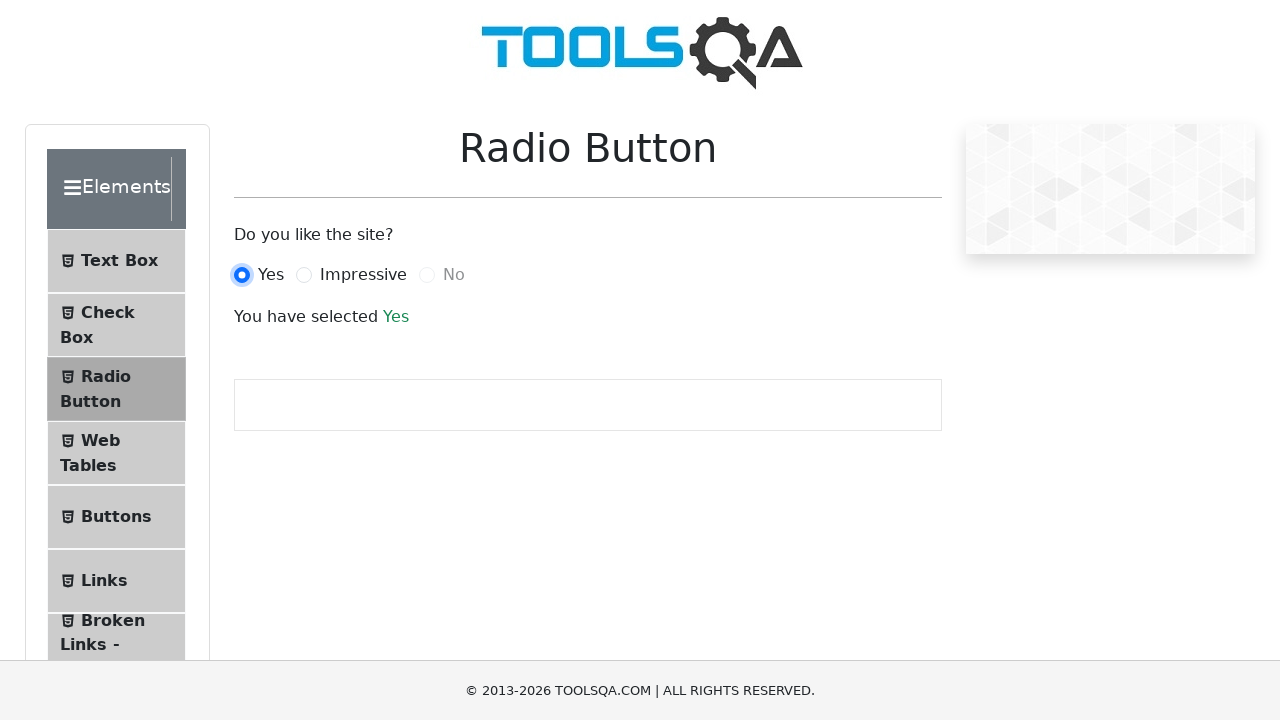

Clicked Impressive radio button option at (363, 275) on label:text("Impressive")
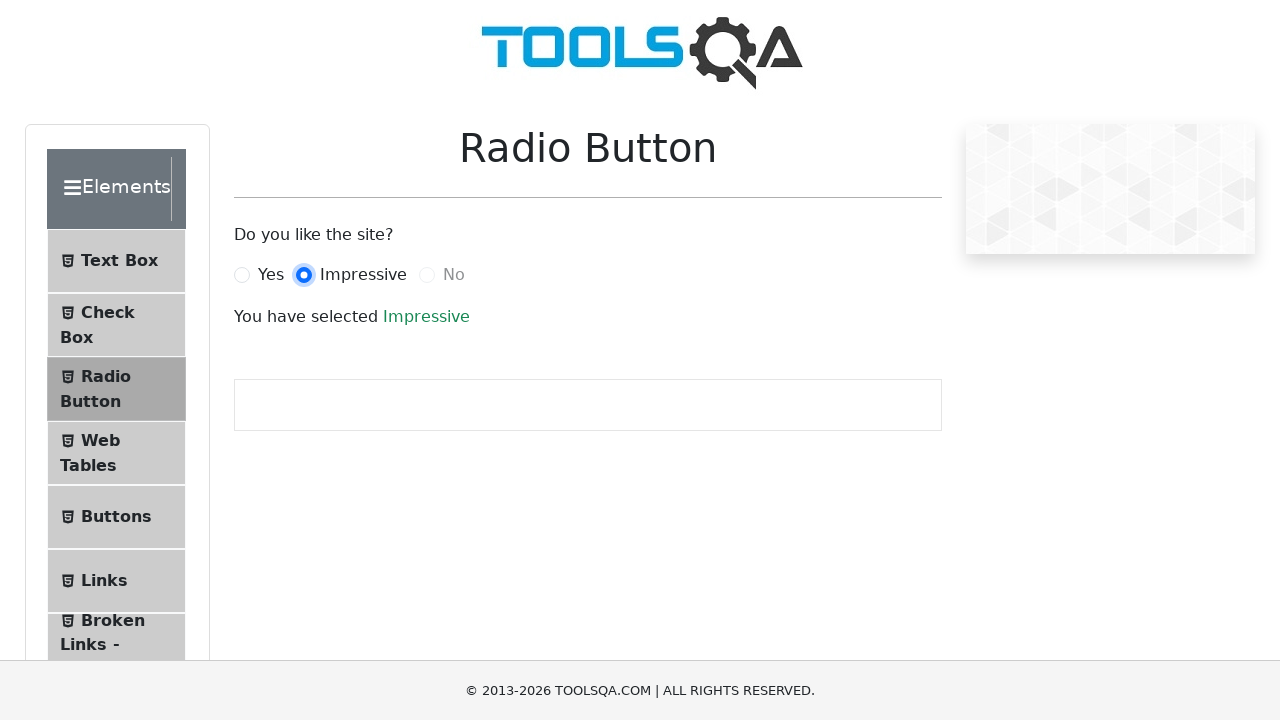

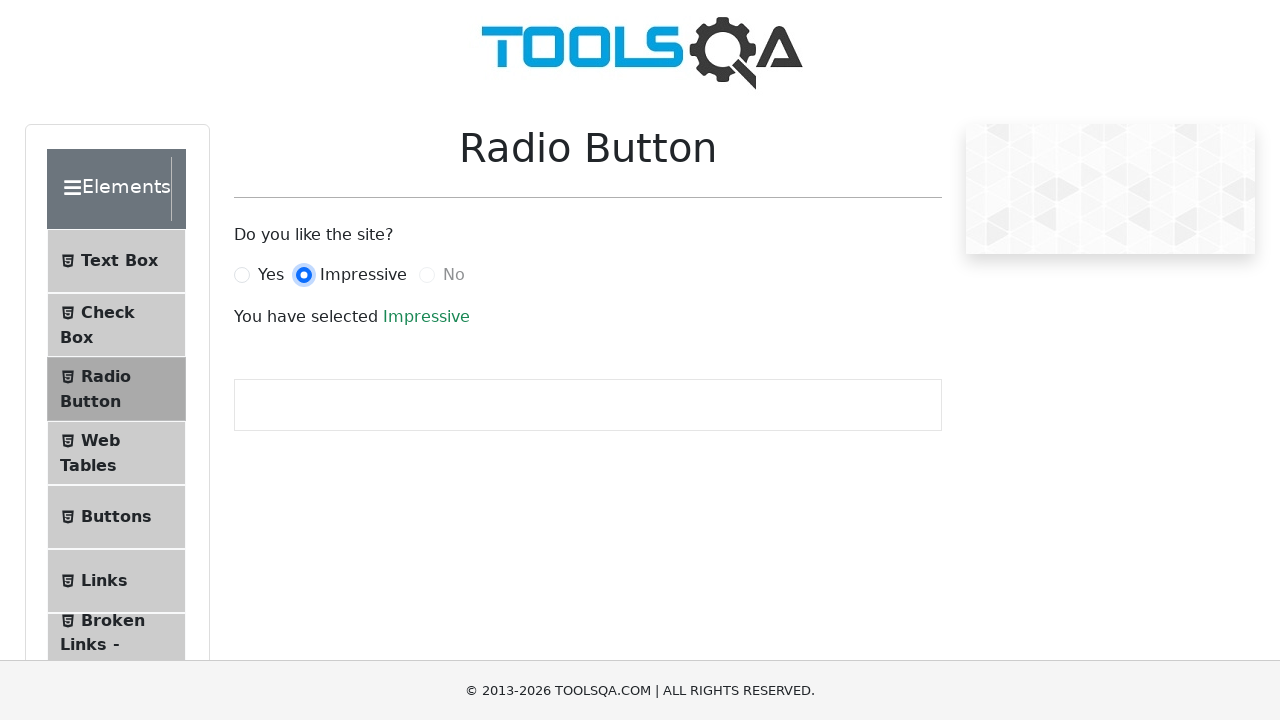